Tests dynamic loading functionality by clicking a start button and waiting for the "Hello World!" text to appear after the loading completes

Starting URL: https://the-internet.herokuapp.com/dynamic_loading/1

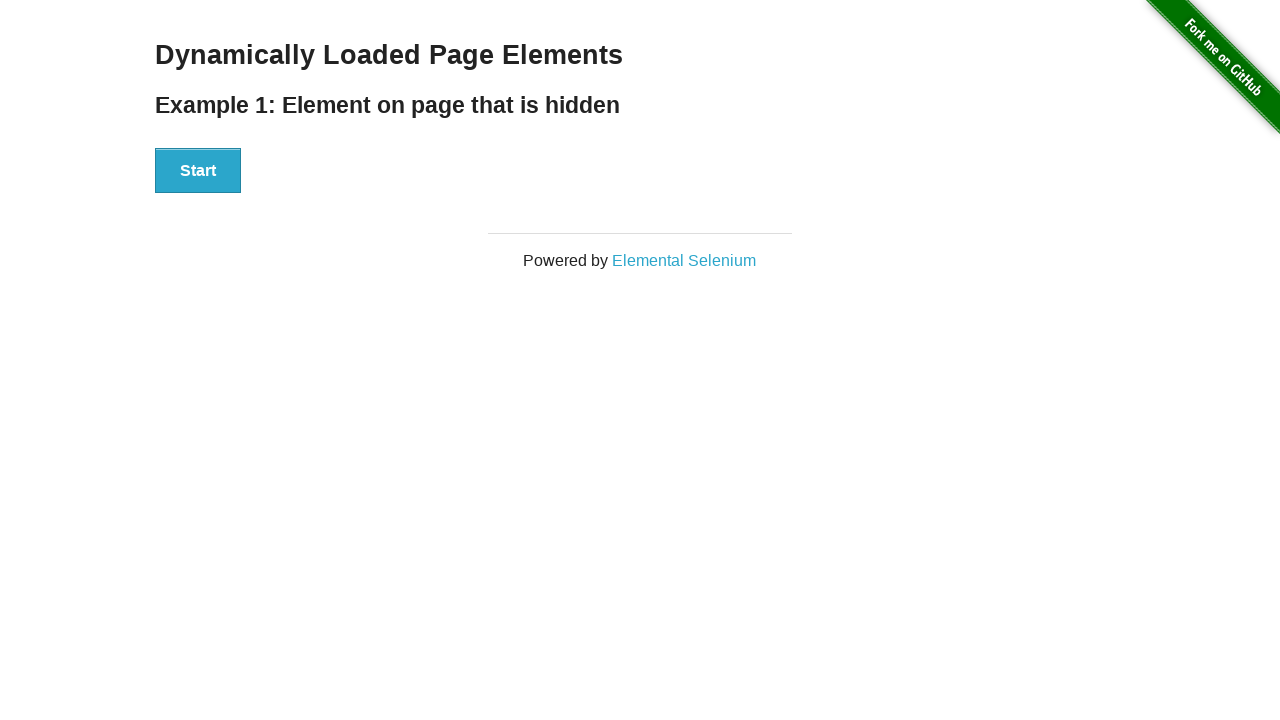

Navigated to dynamic loading test page
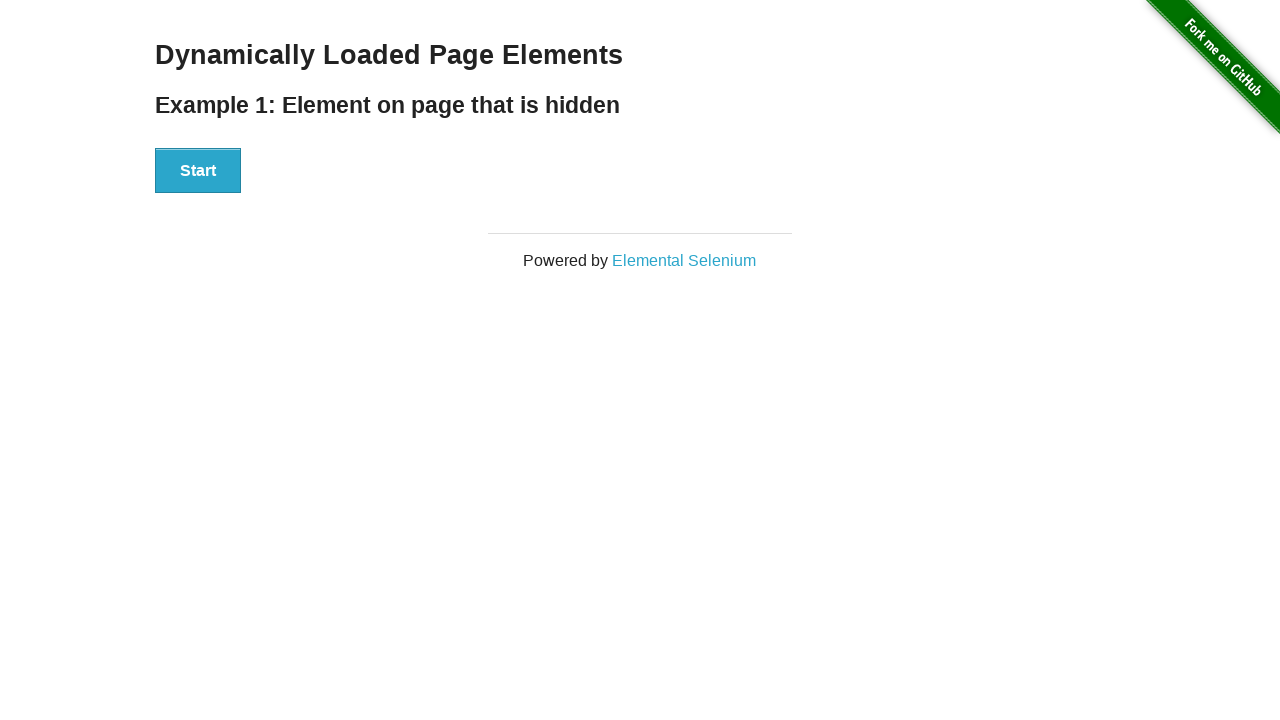

Clicked start button to begin dynamic loading at (198, 171) on #start > button
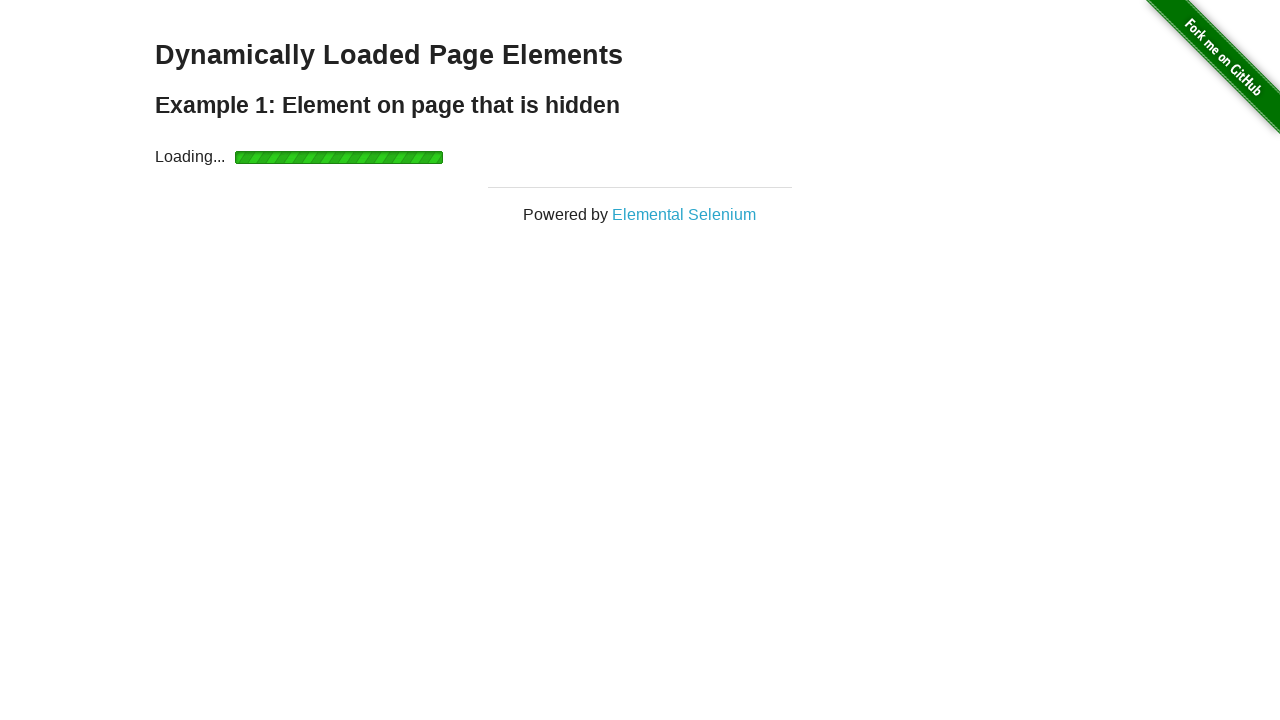

Loading completed and 'Hello World!' text appeared
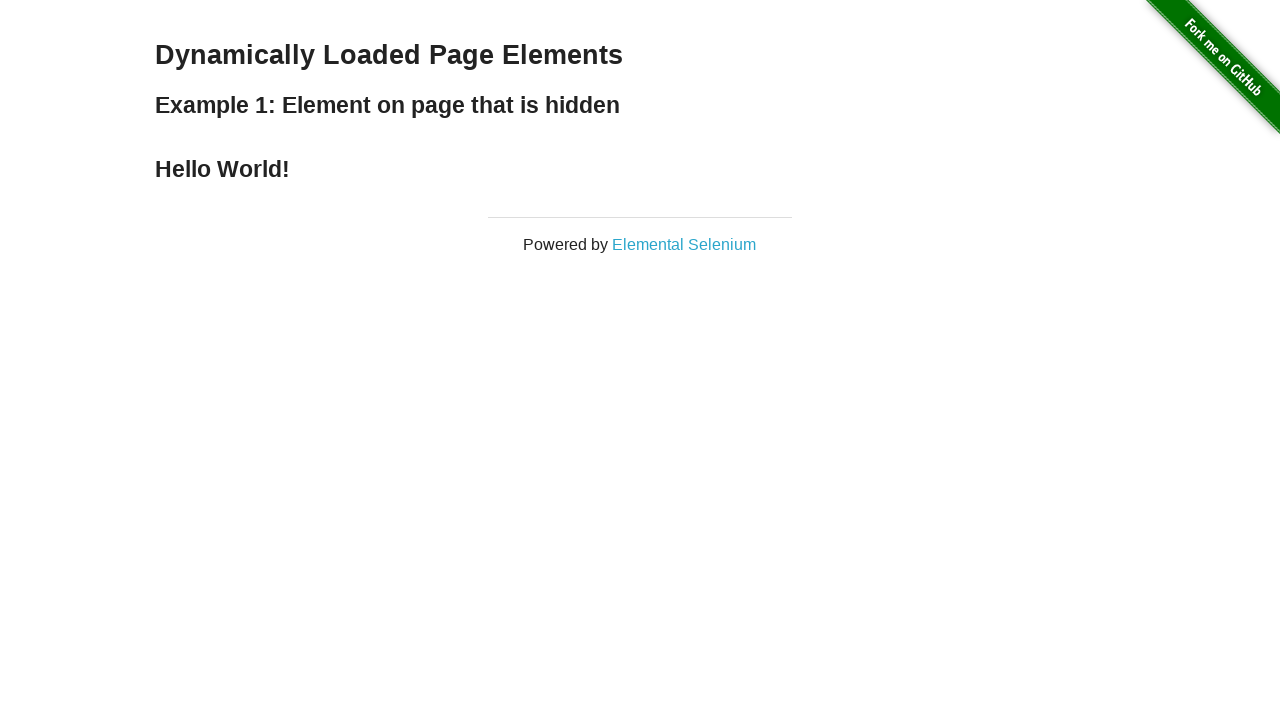

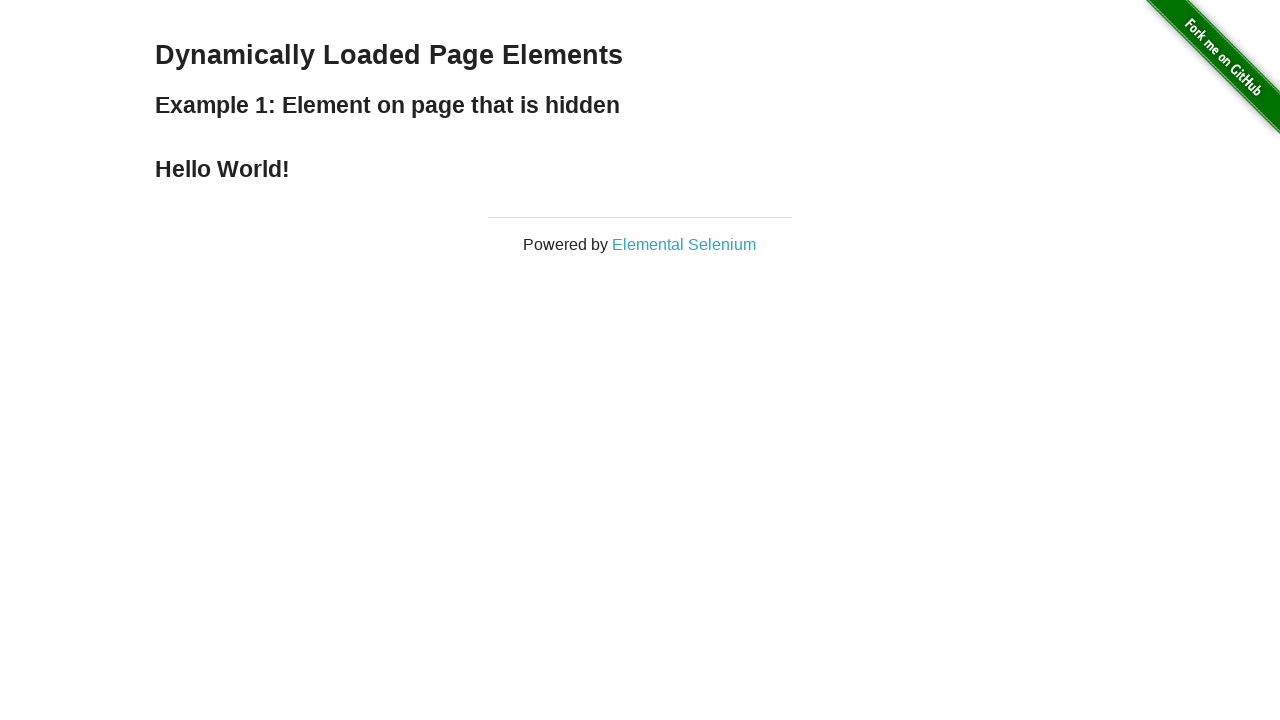